Tests page rendering at specific screen resolution (1920x1080) by navigating to the demo page and setting the viewport size

Starting URL: https://www.getcalley.com/see-a-demo/

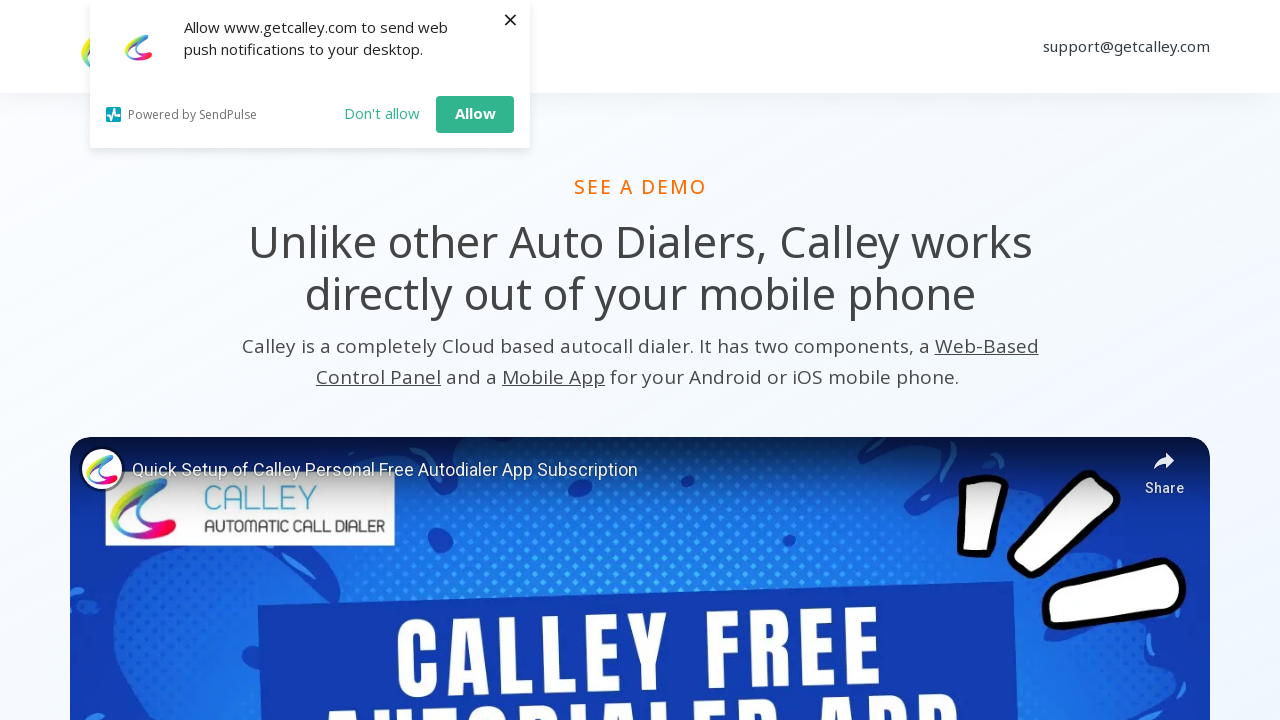

Set viewport size to 1920x1080 for page rendering test
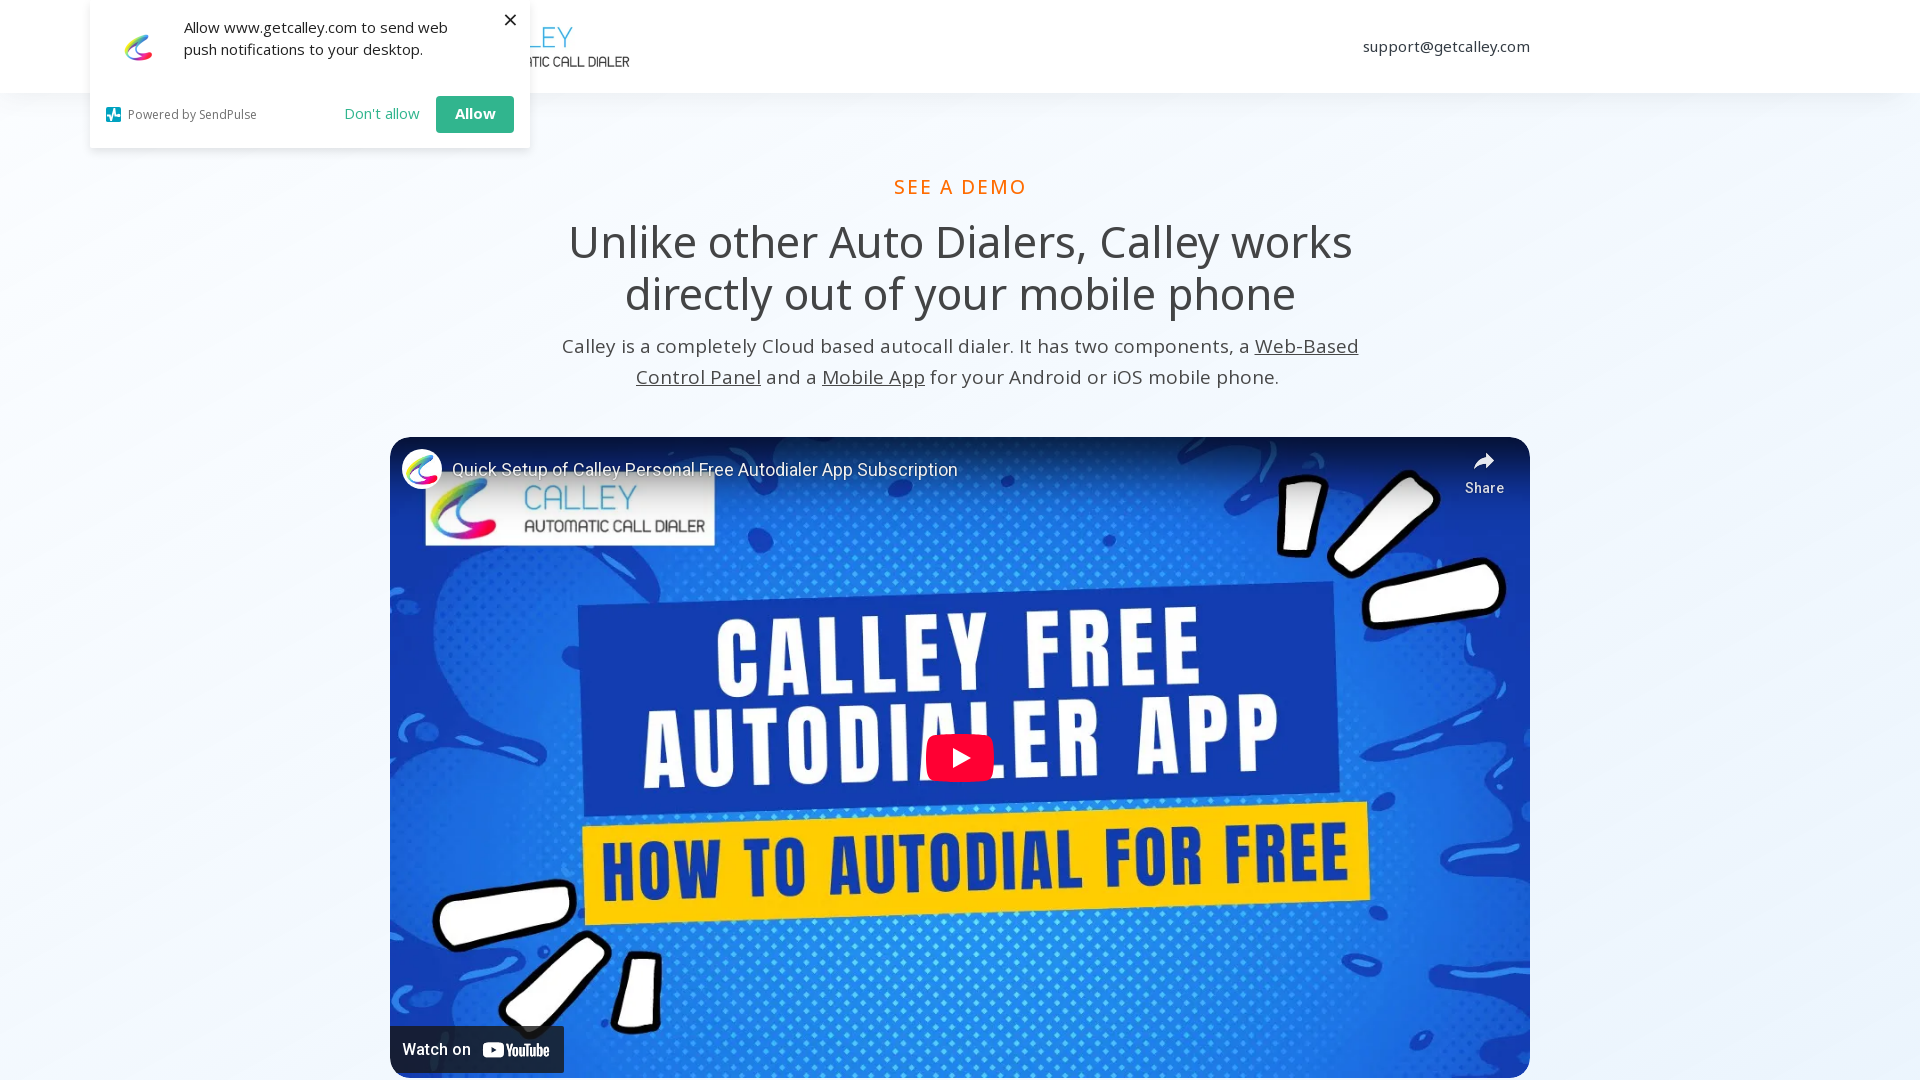

Page fully rendered at 1920x1080 resolution
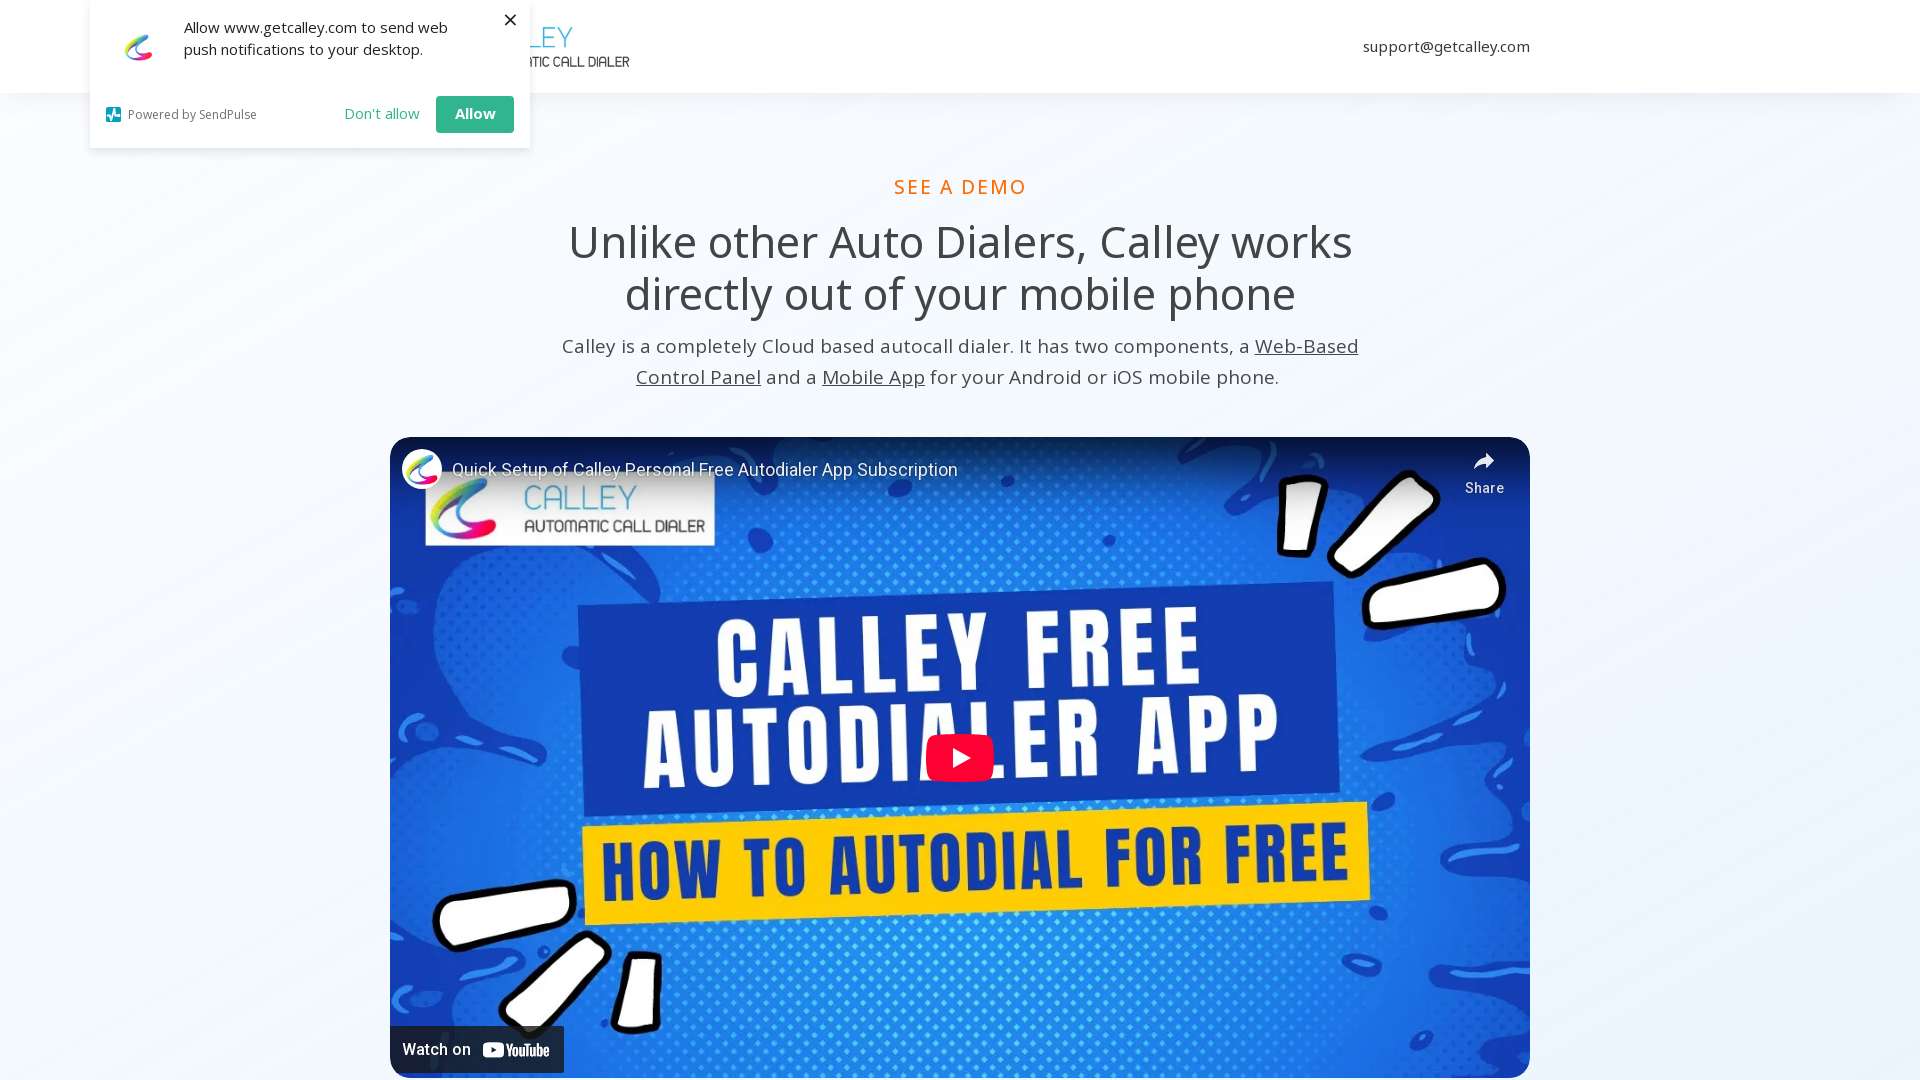

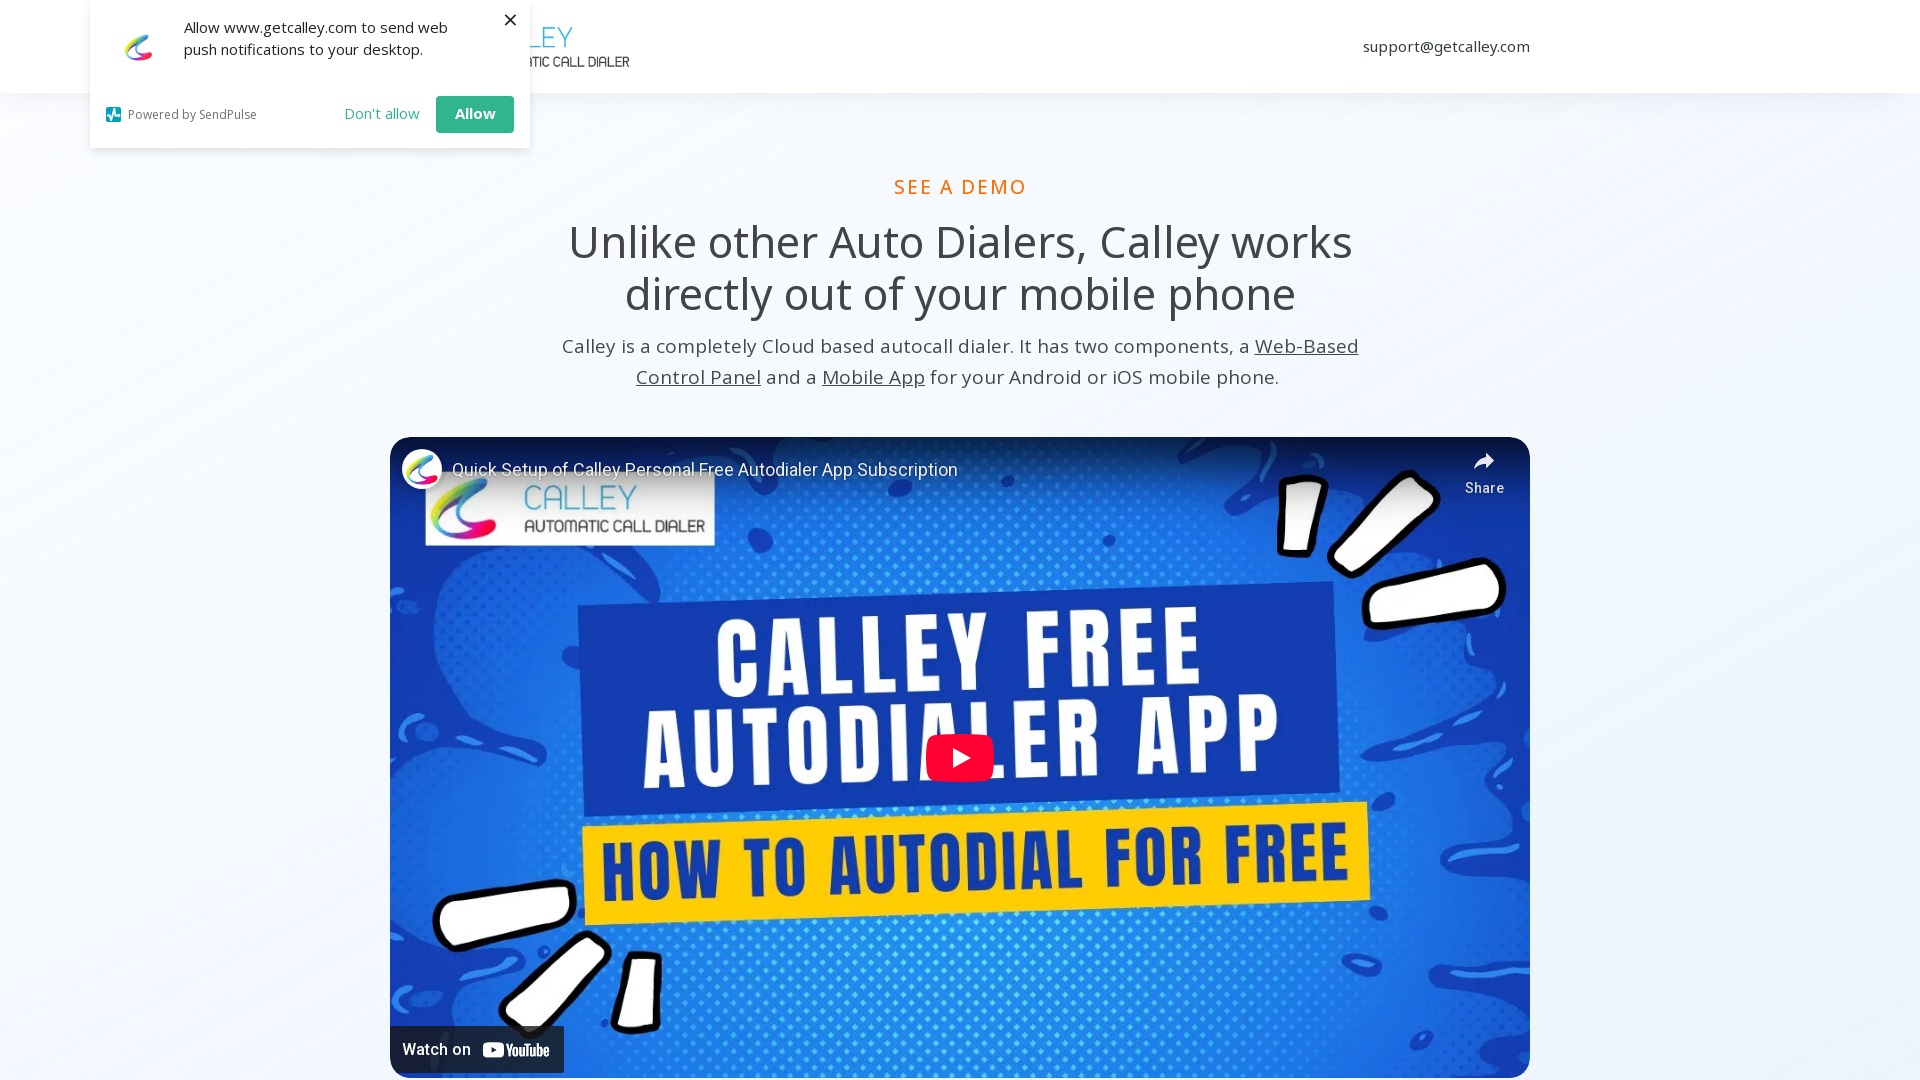